Loads the CURA Healthcare Service homepage and clicks the Make Appointment button to navigate to the appointment booking section

Starting URL: https://katalon-demo-cura.herokuapp.com

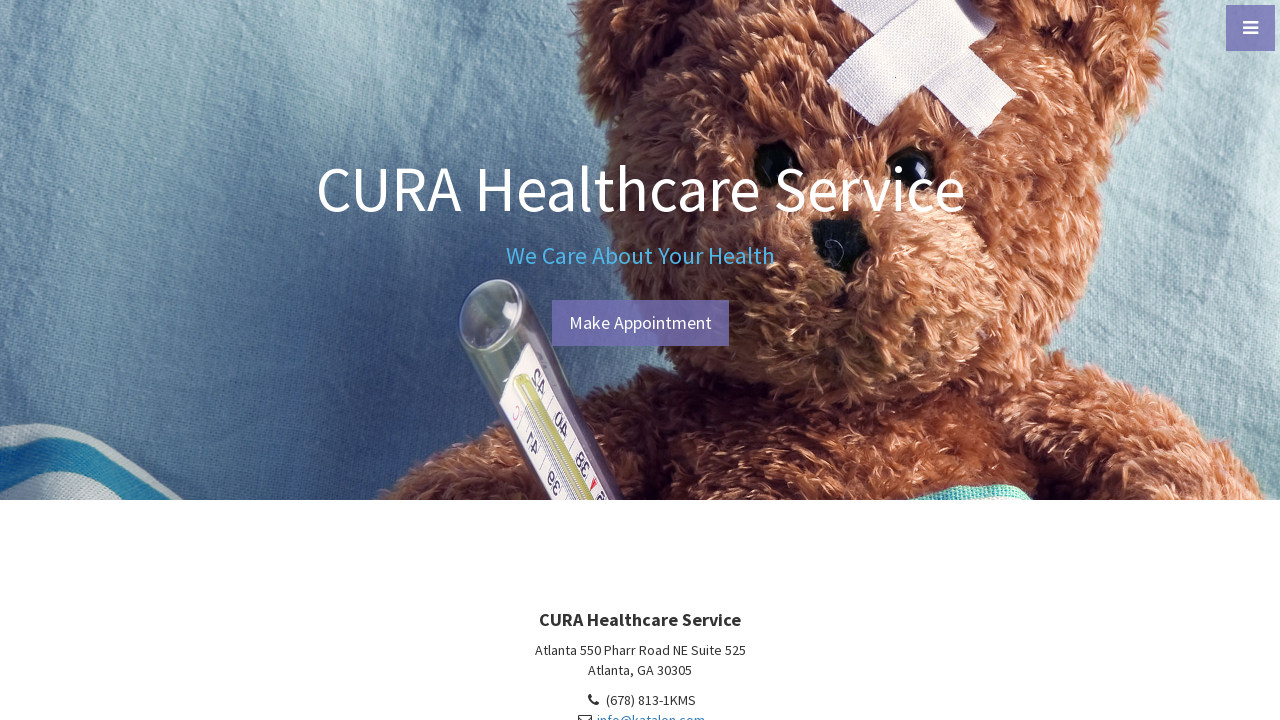

Header element loaded and is visible
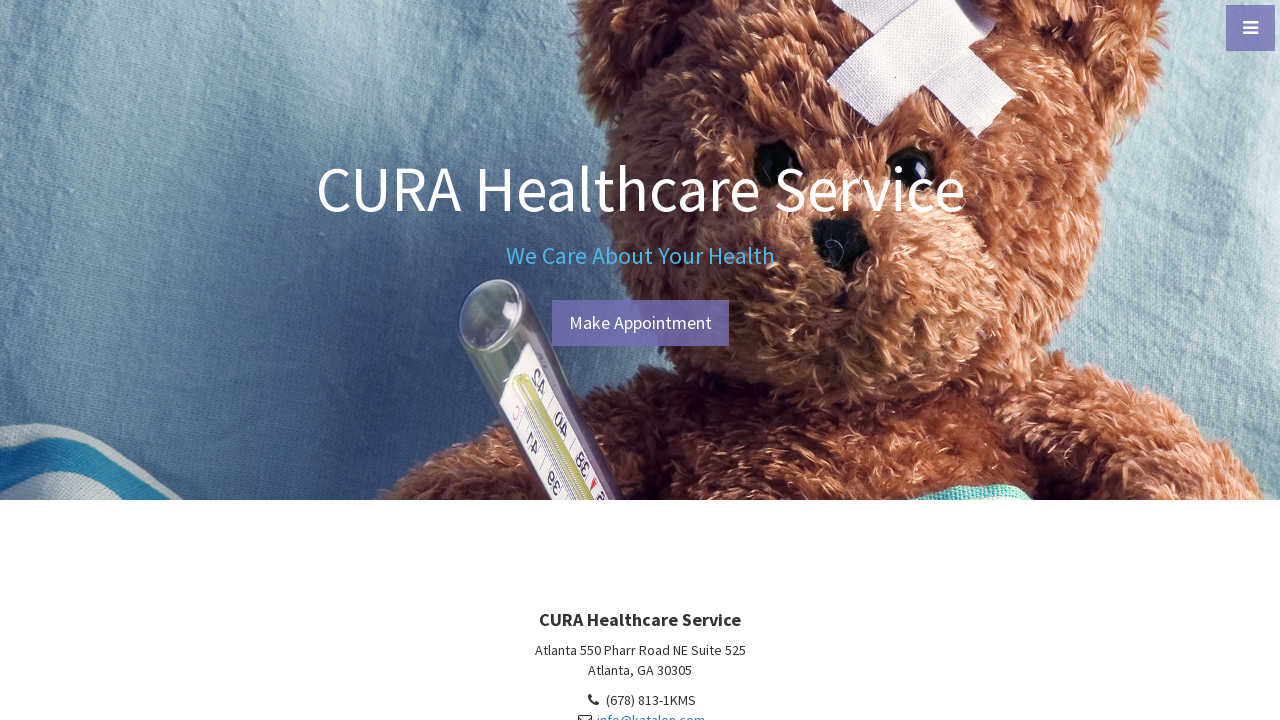

Clicked Make Appointment button to navigate to appointment booking section at (640, 323) on #btn-make-appointment
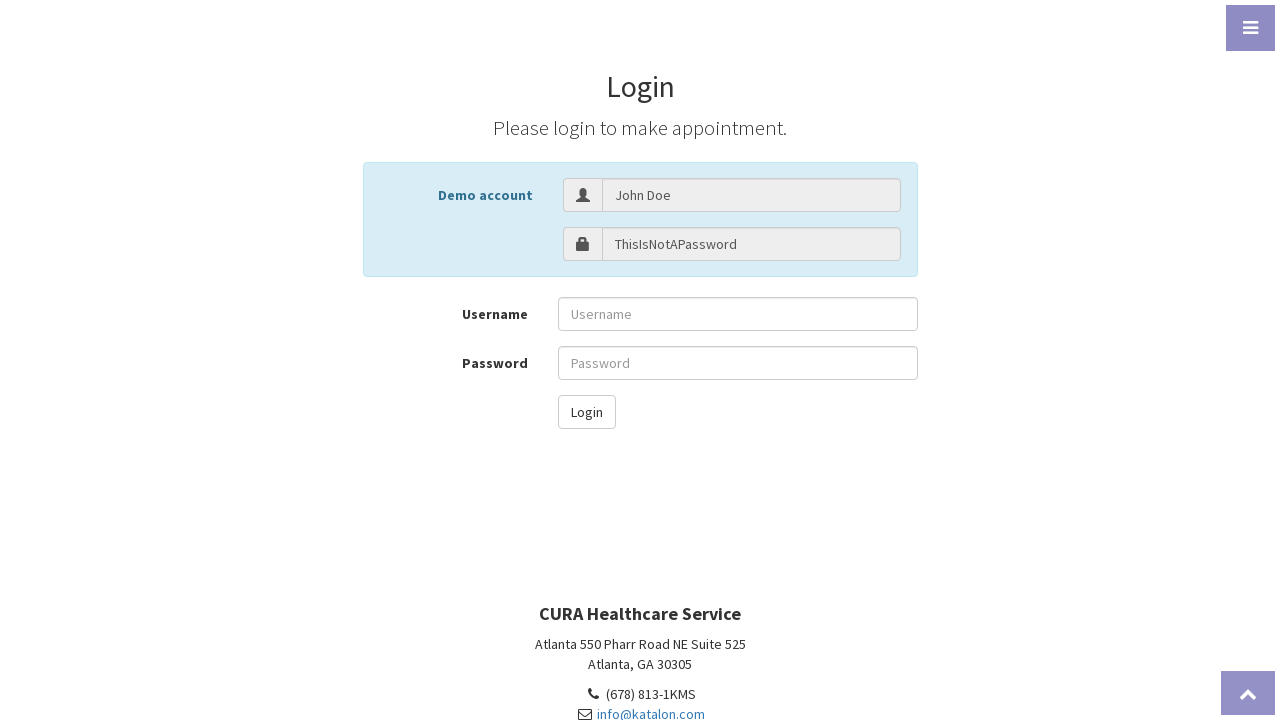

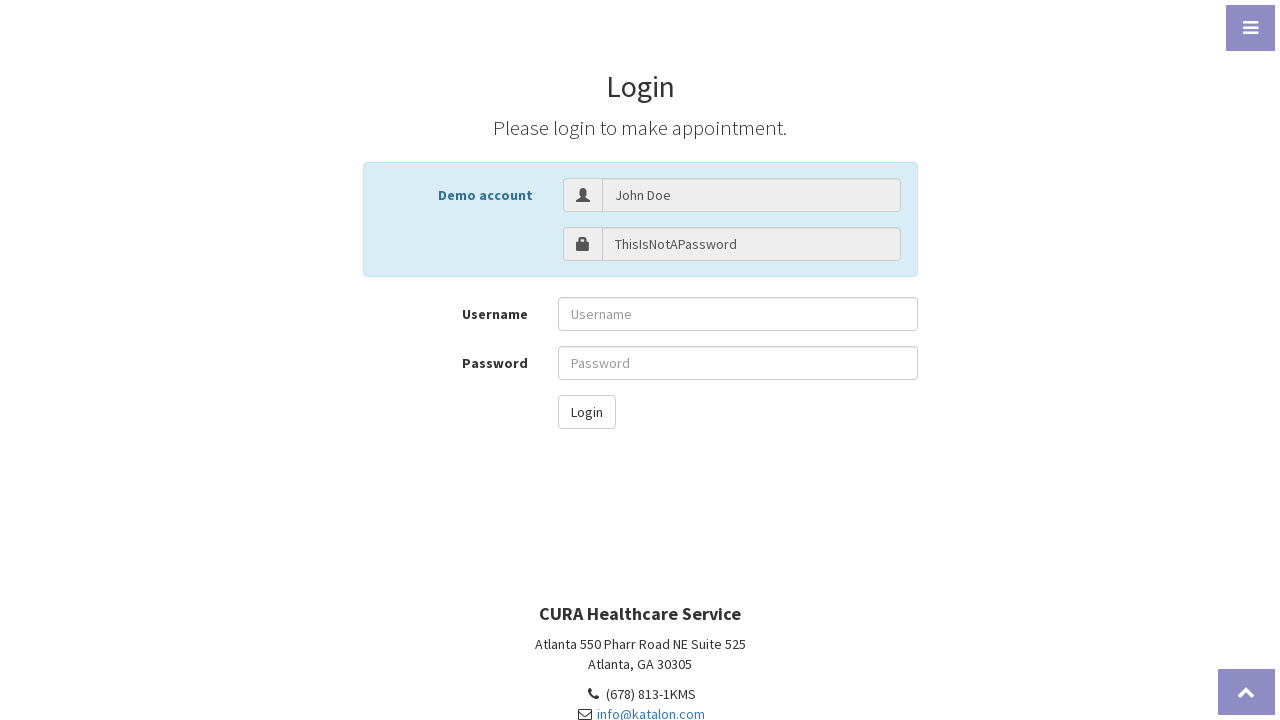